Tests responsive design by resizing the browser window to mobile dimensions and checking that certain elements are not displayed

Starting URL: https://www.danfoss.com/en/

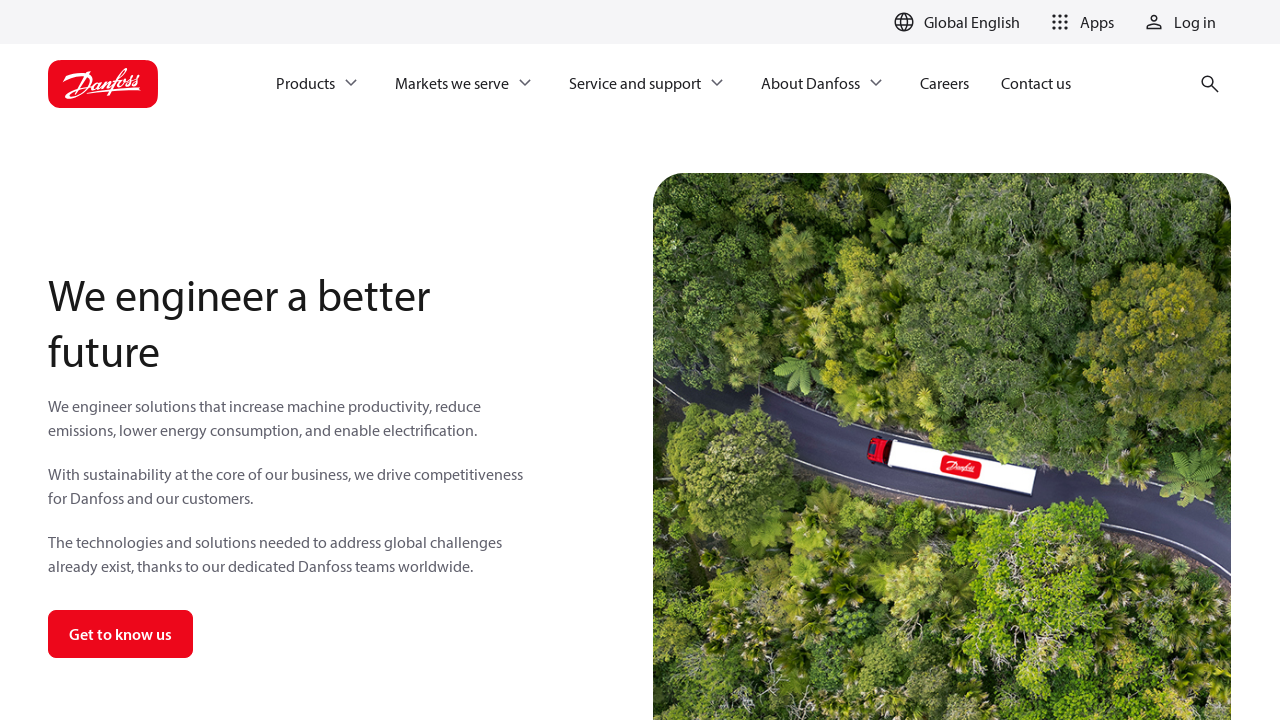

Set viewport to mobile dimensions (500x800)
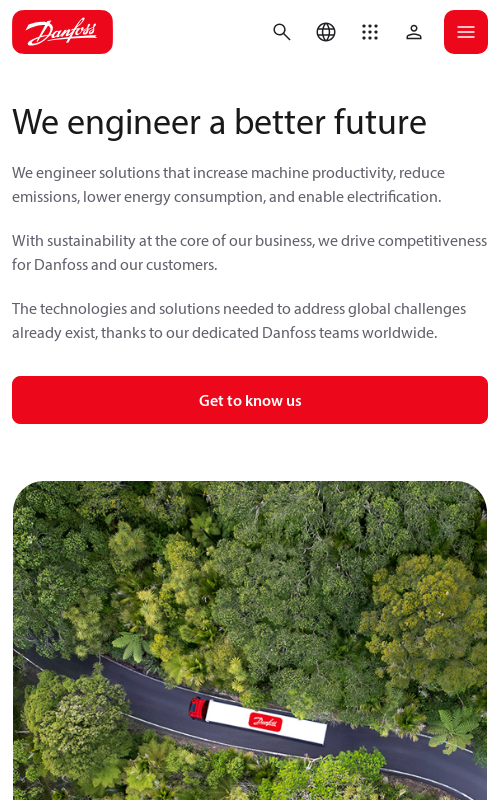

Located 'Quick links' element
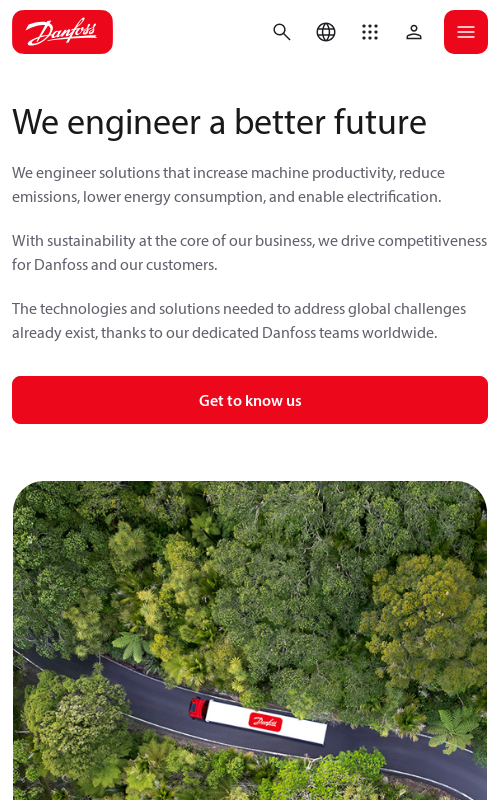

Verified that 'Quick links' is not visible in mobile view
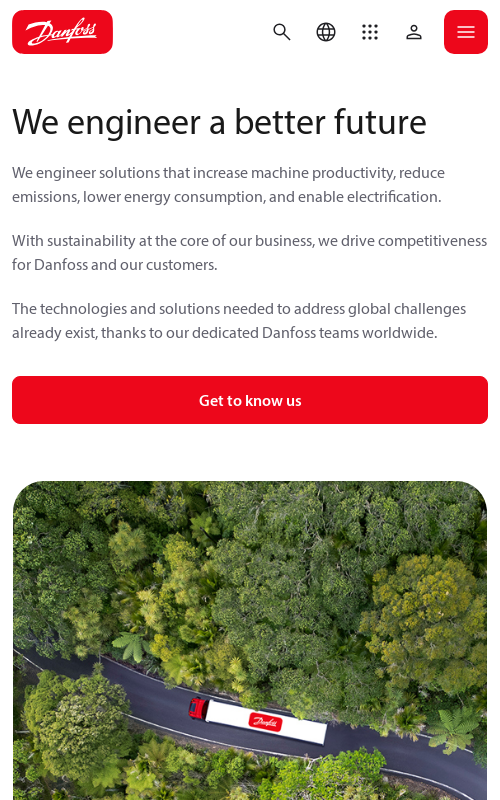

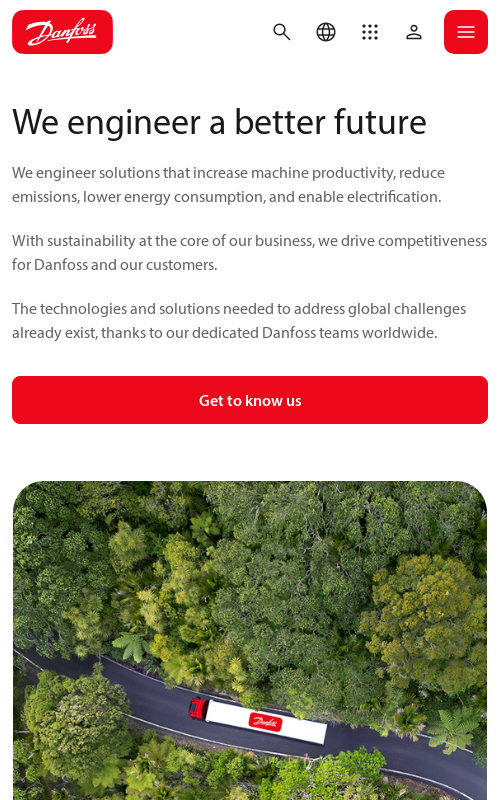